Tests the OrangeHRM login page validation by verifying that username and password fields are displayed, checking the login button color, and confirming that a "Required" error message appears when submitting the form without credentials.

Starting URL: https://opensource-demo.orangehrmlive.com/web/index.php/auth/login

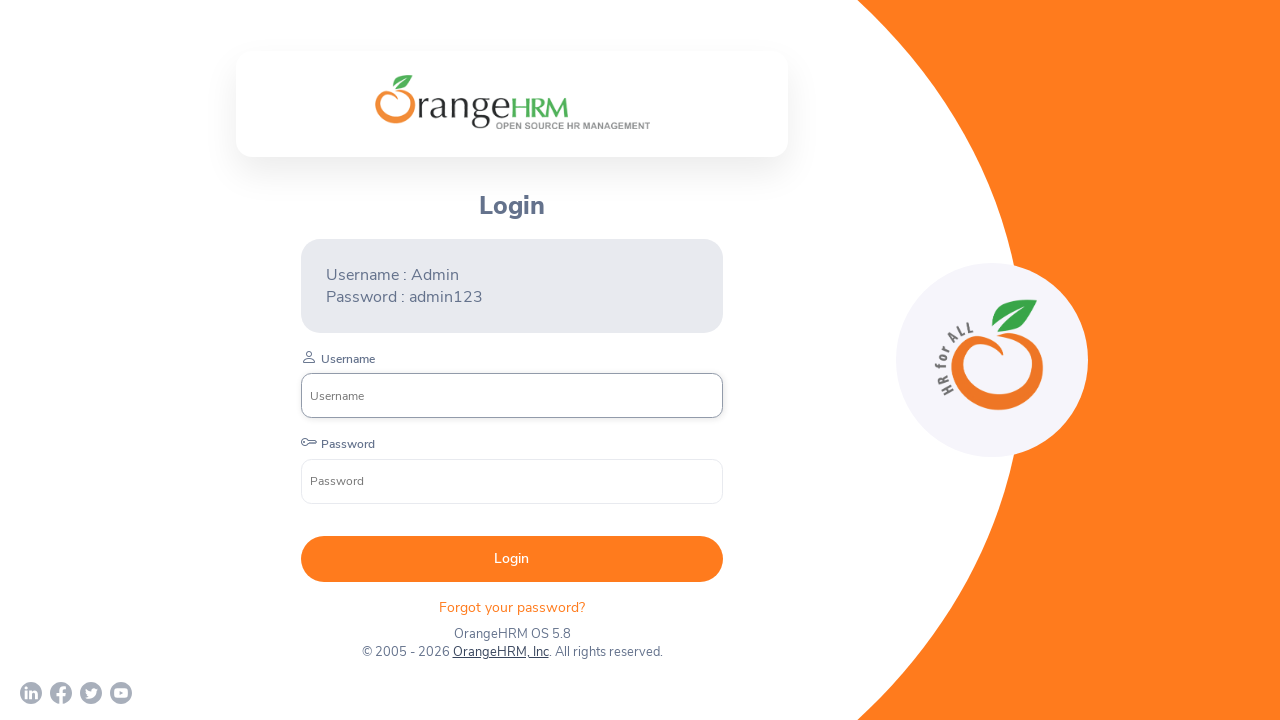

Waited for username field to load on OrangeHRM login page
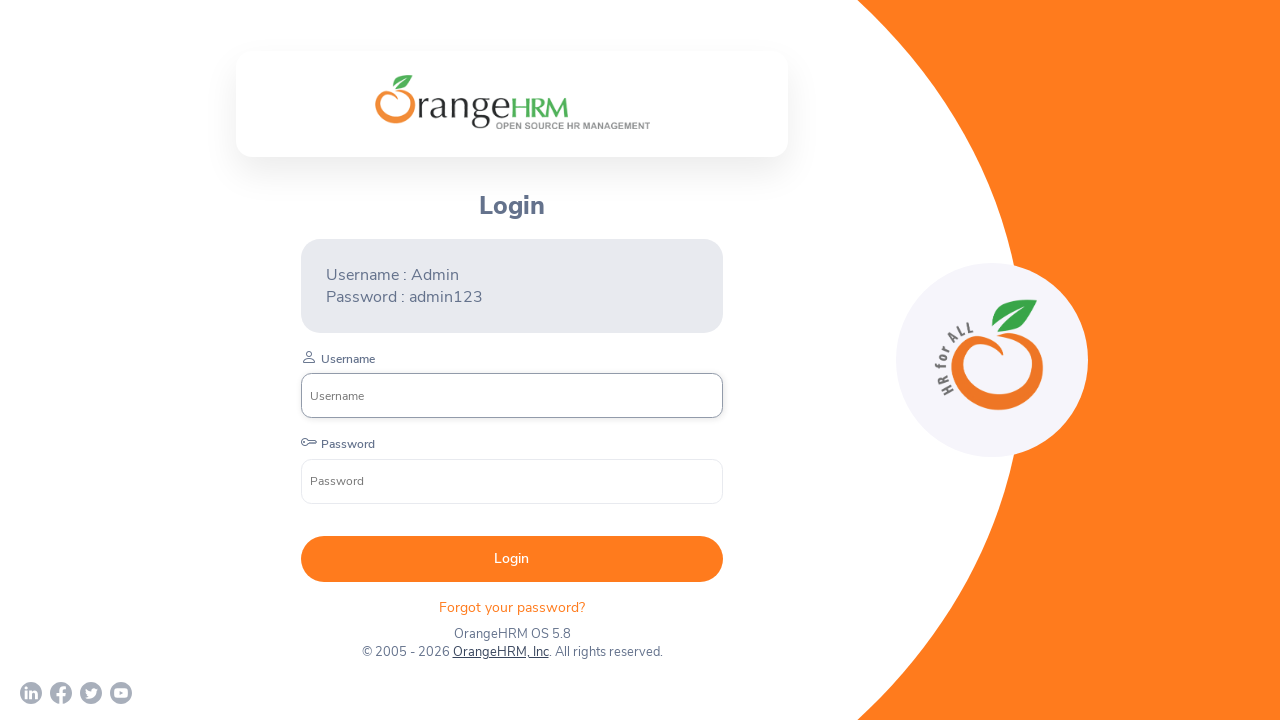

Verified username field is visible
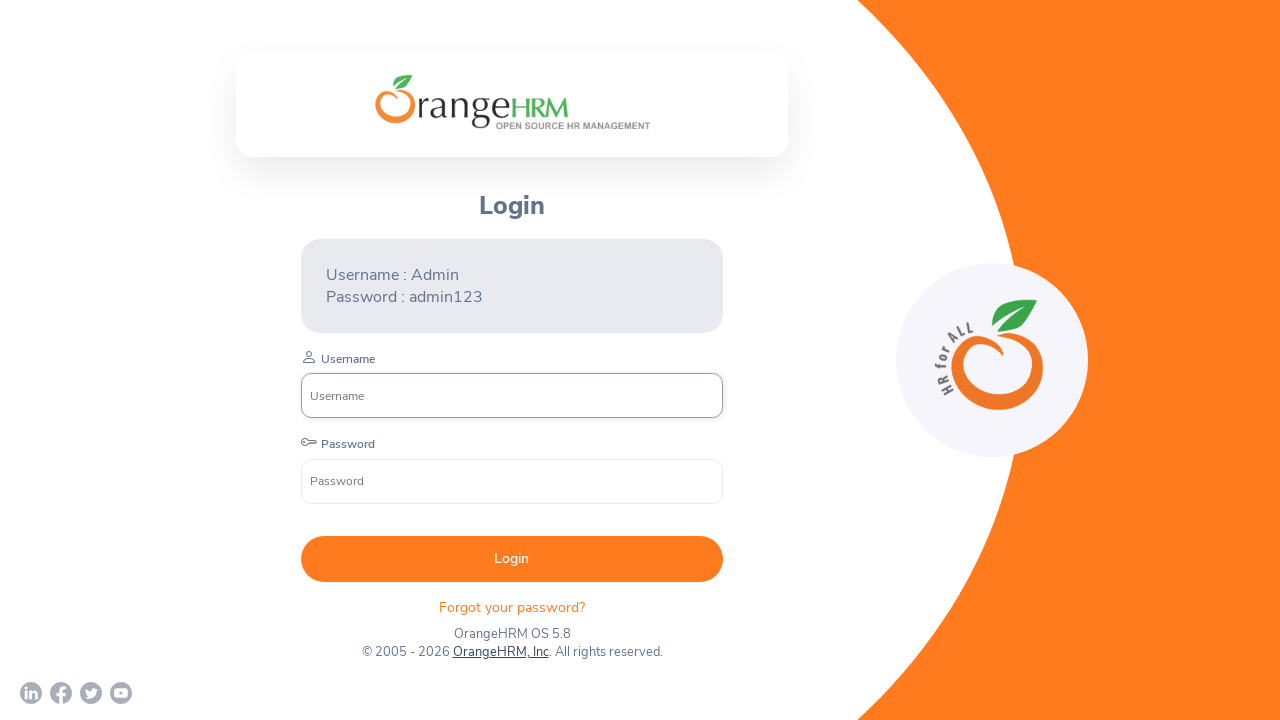

Verified password field is visible
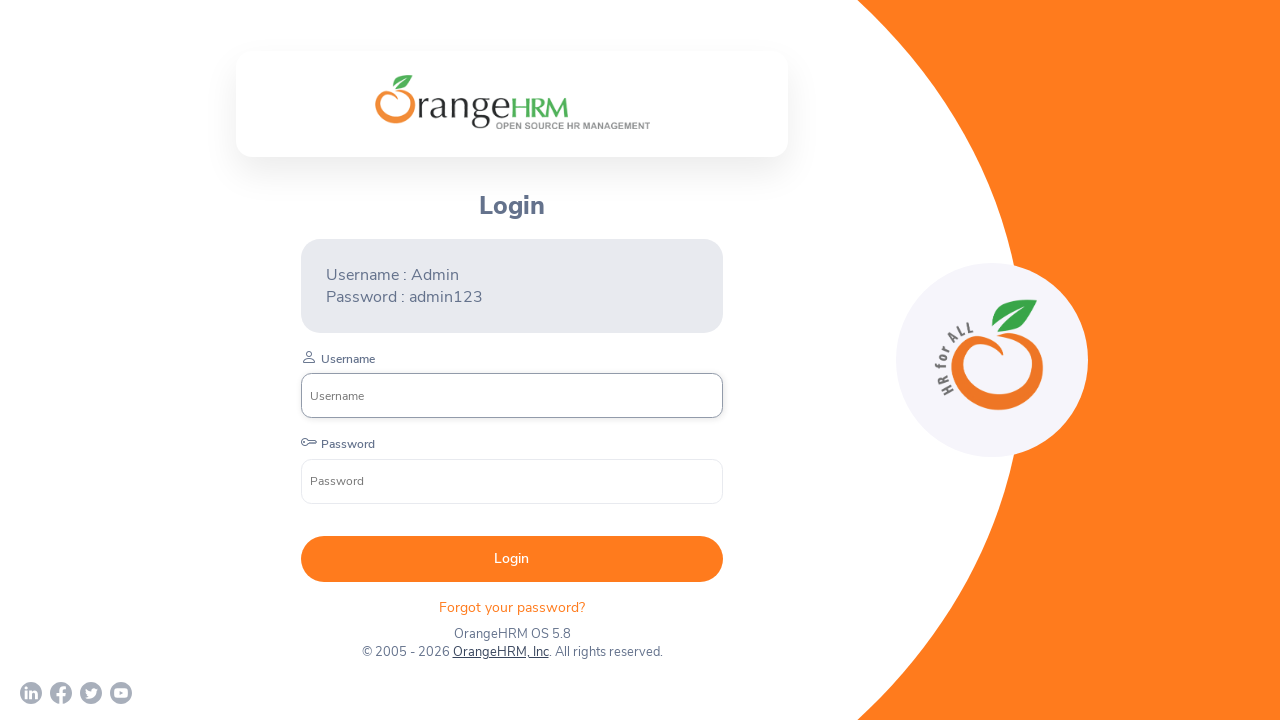

Retrieved login button color: rgb(255, 123, 29)
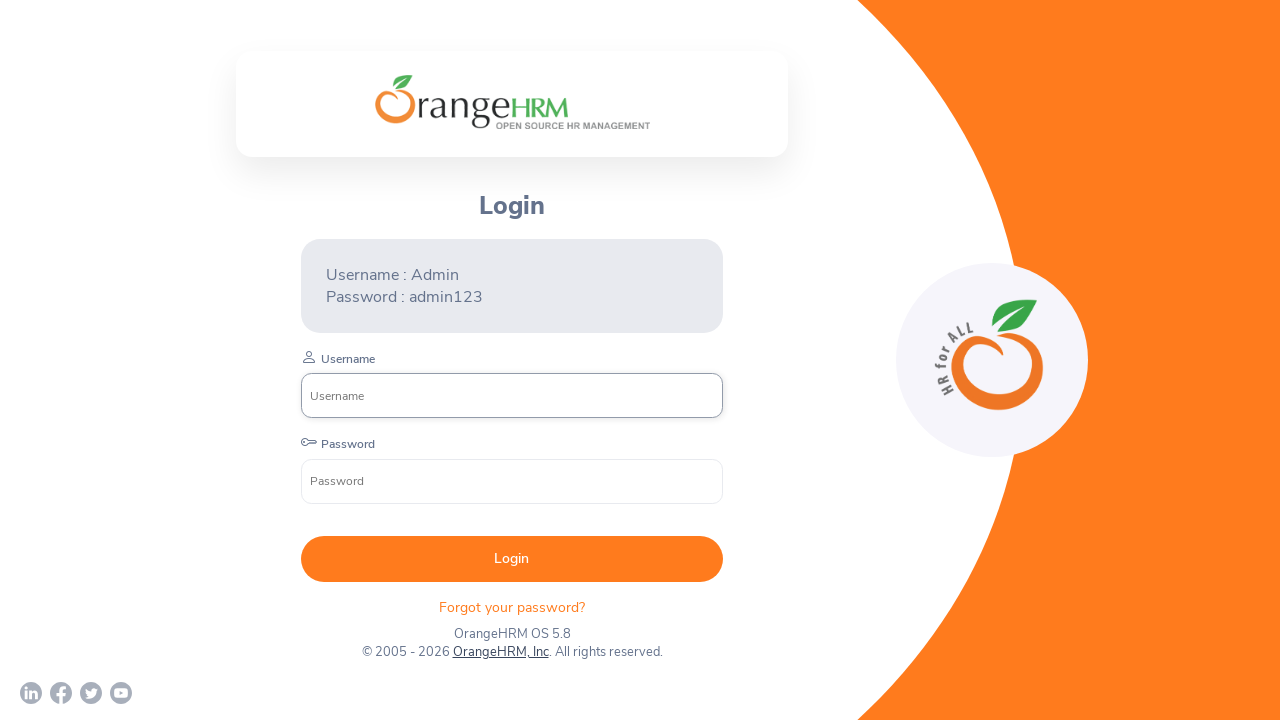

Clicked login button without entering credentials to trigger validation at (512, 559) on button.oxd-button.orangehrm-login-button
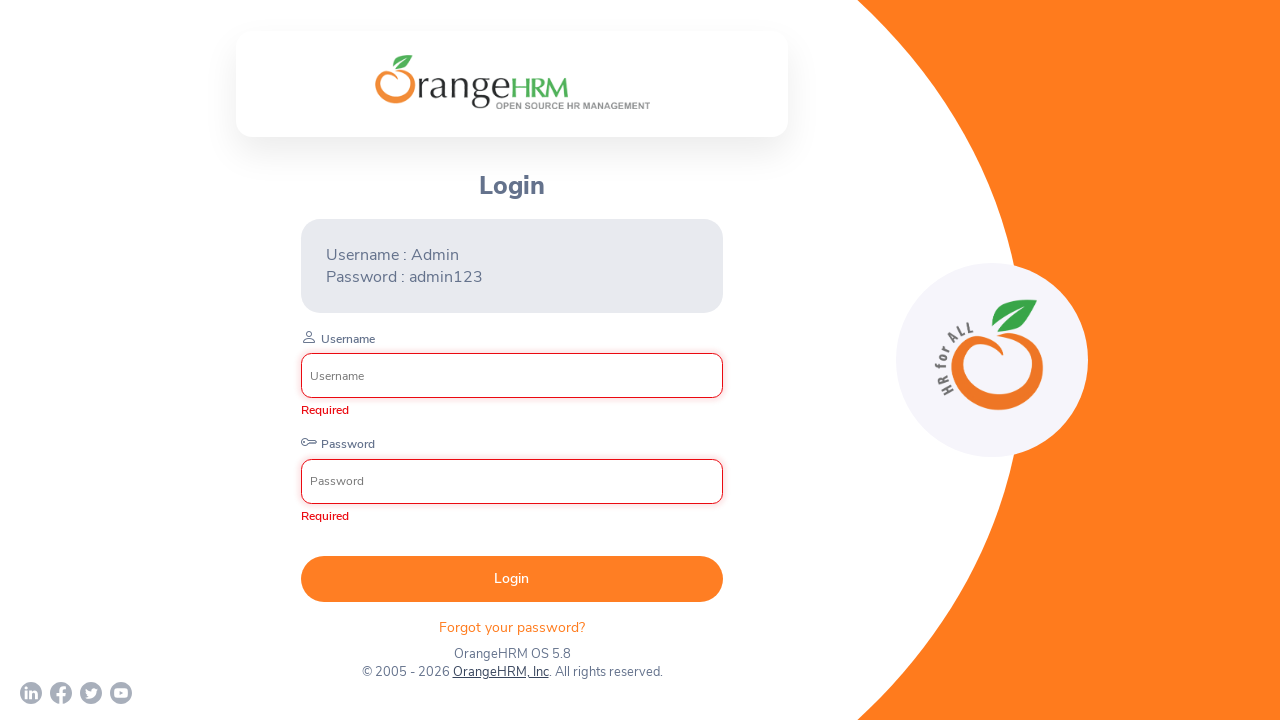

Waited for 'Required' error message to appear
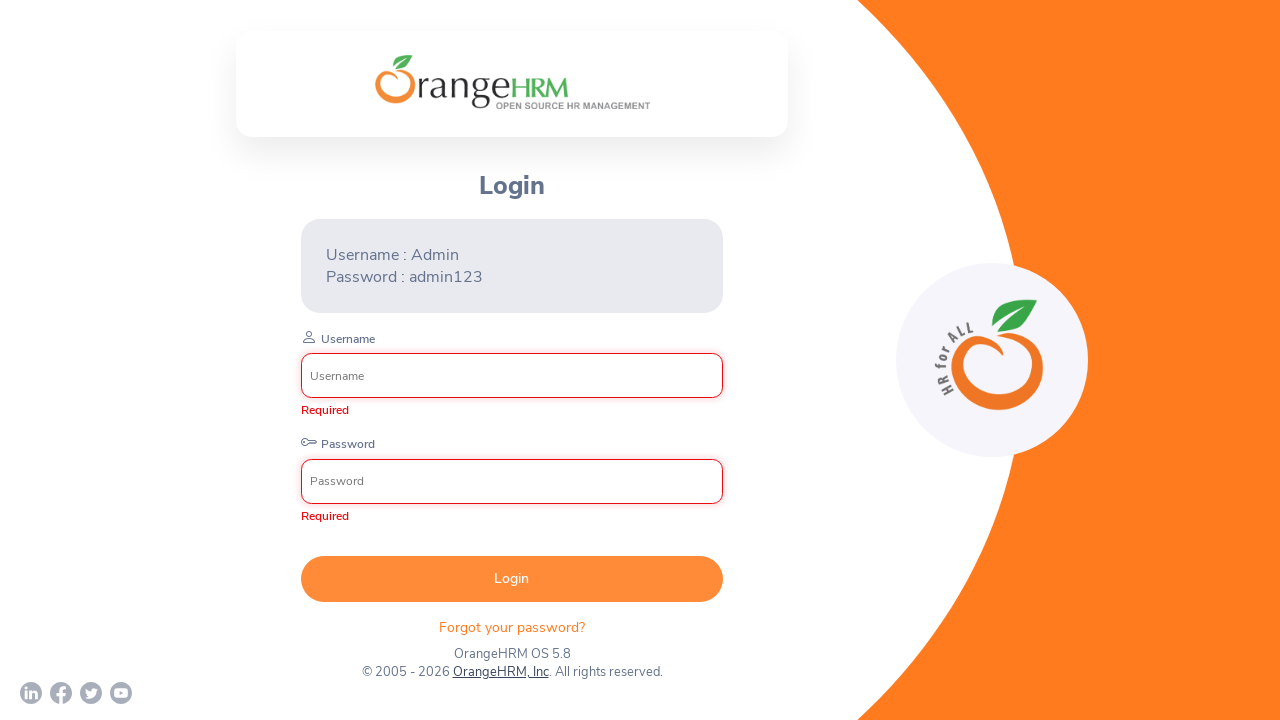

Verified 'Required' error message is displayed: Required
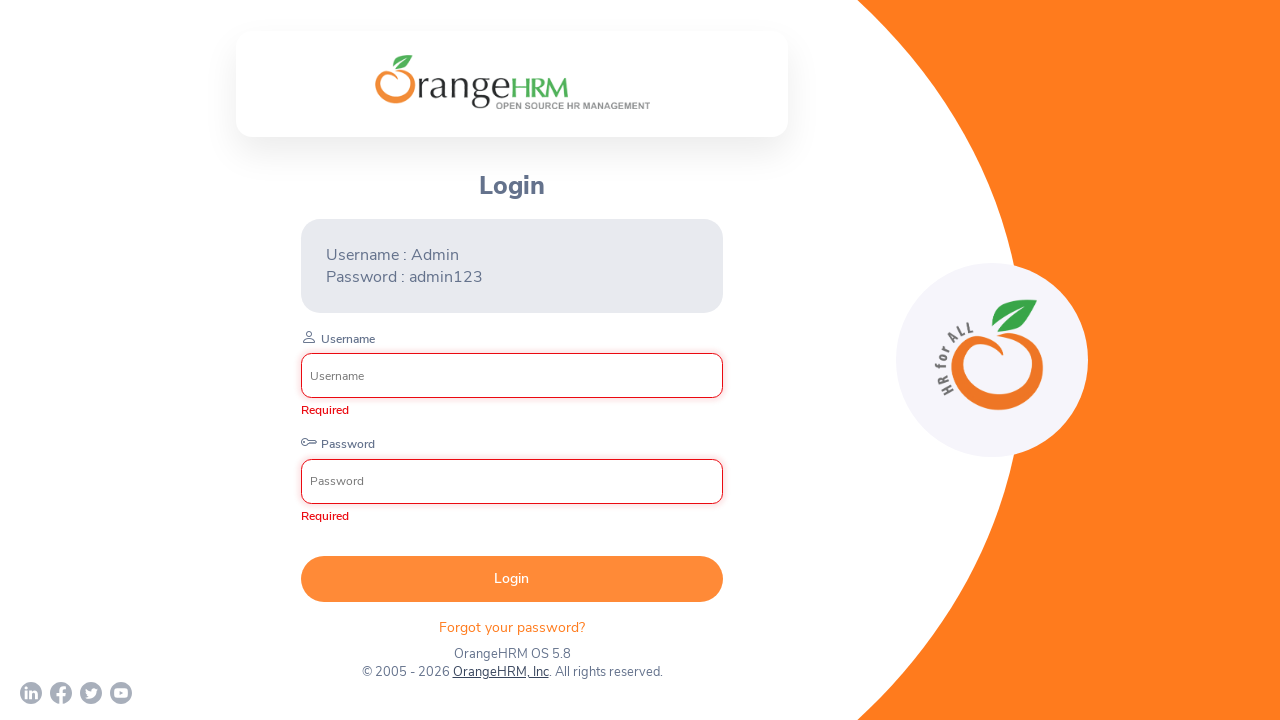

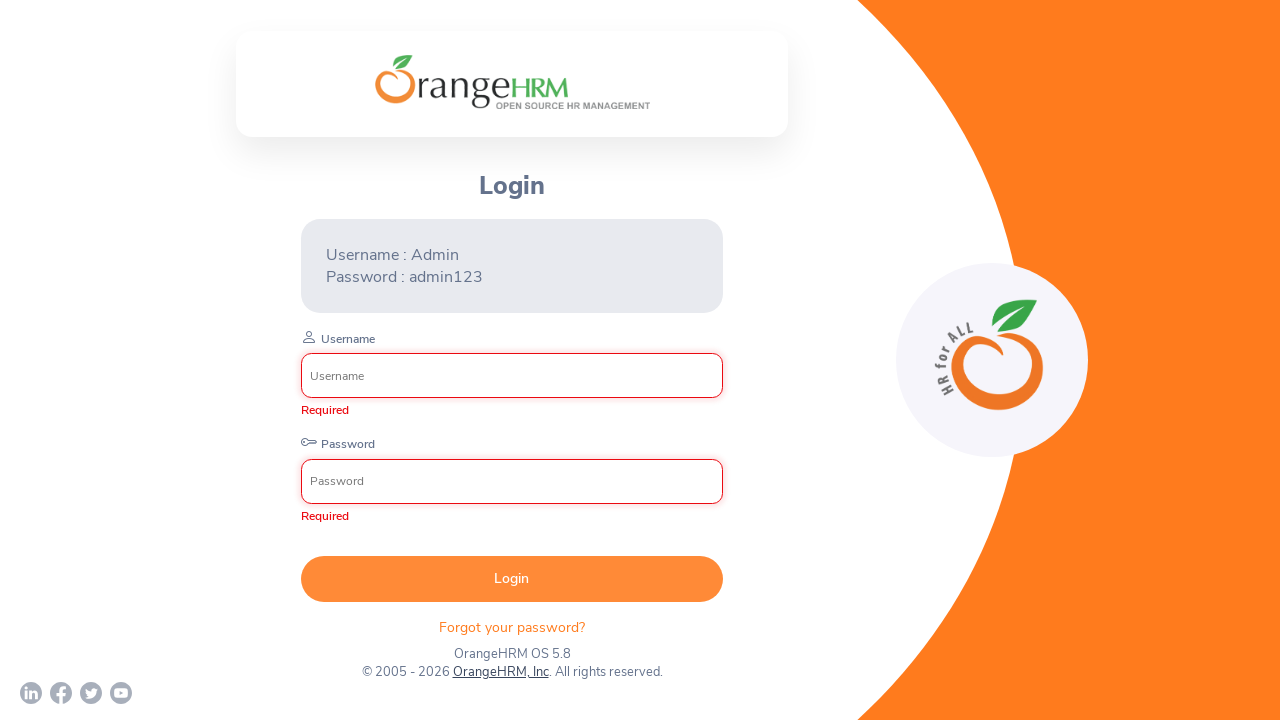